Tests file upload functionality by uploading a file and verifying the uploaded filename is displayed correctly

Starting URL: http://the-internet.herokuapp.com/upload

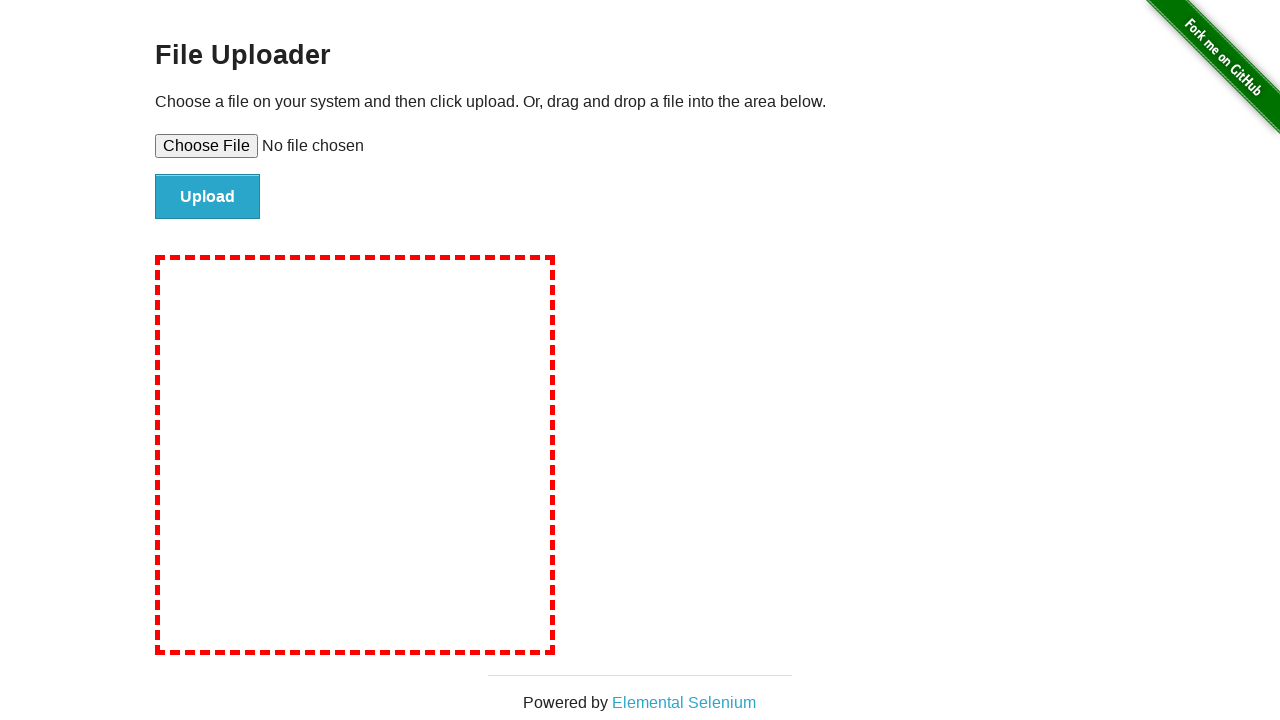

Set input file 'test_upload_image.jpeg' to file upload field
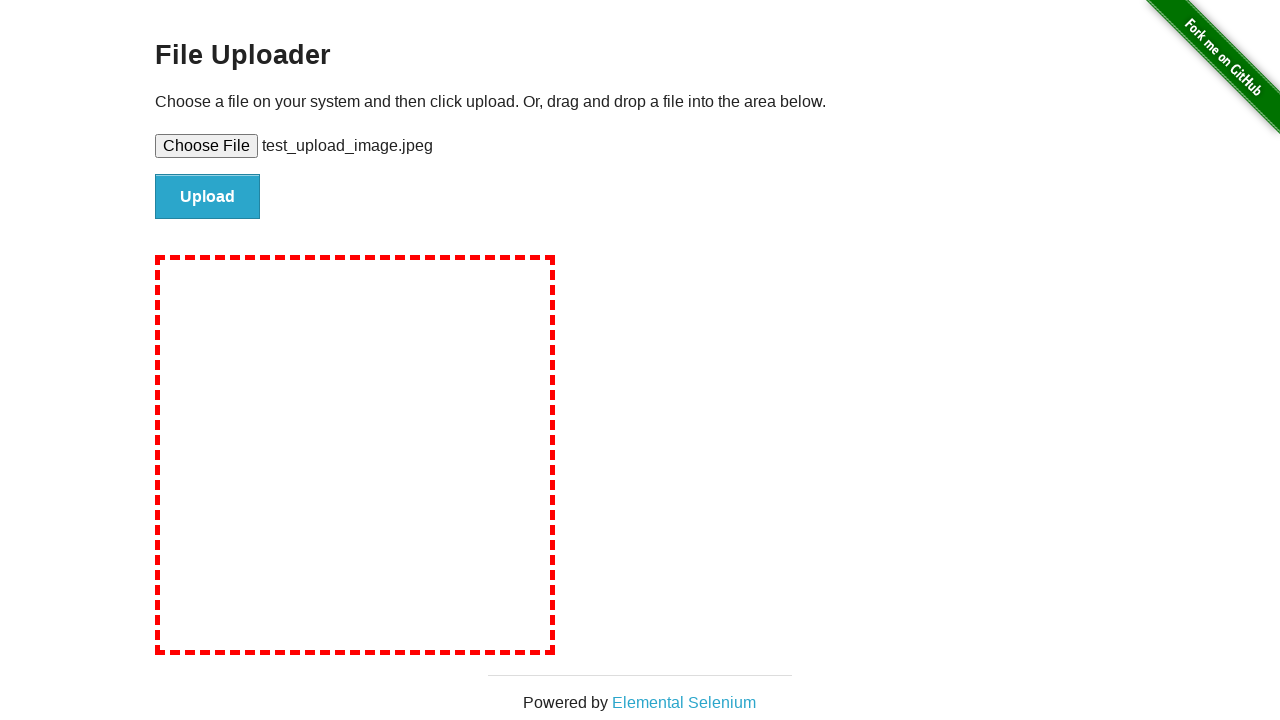

Clicked Upload button to submit file at (208, 197) on [value='Upload']
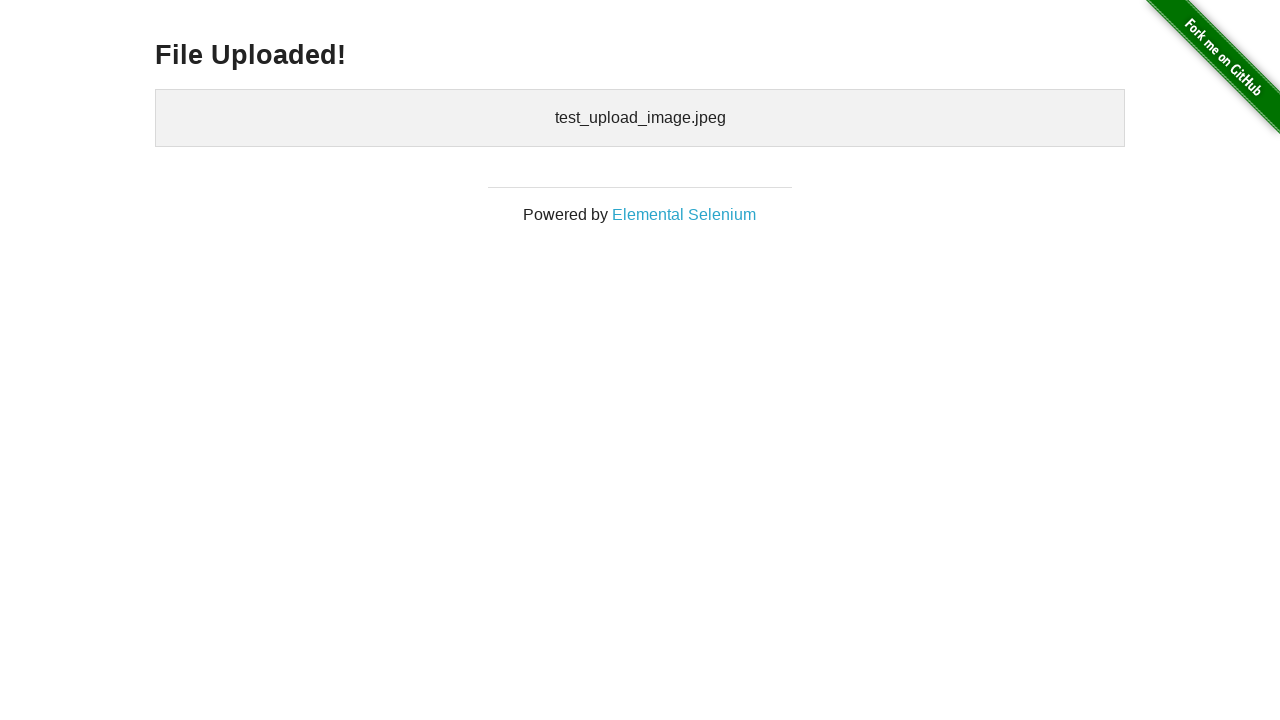

Waited for uploaded files confirmation message to appear
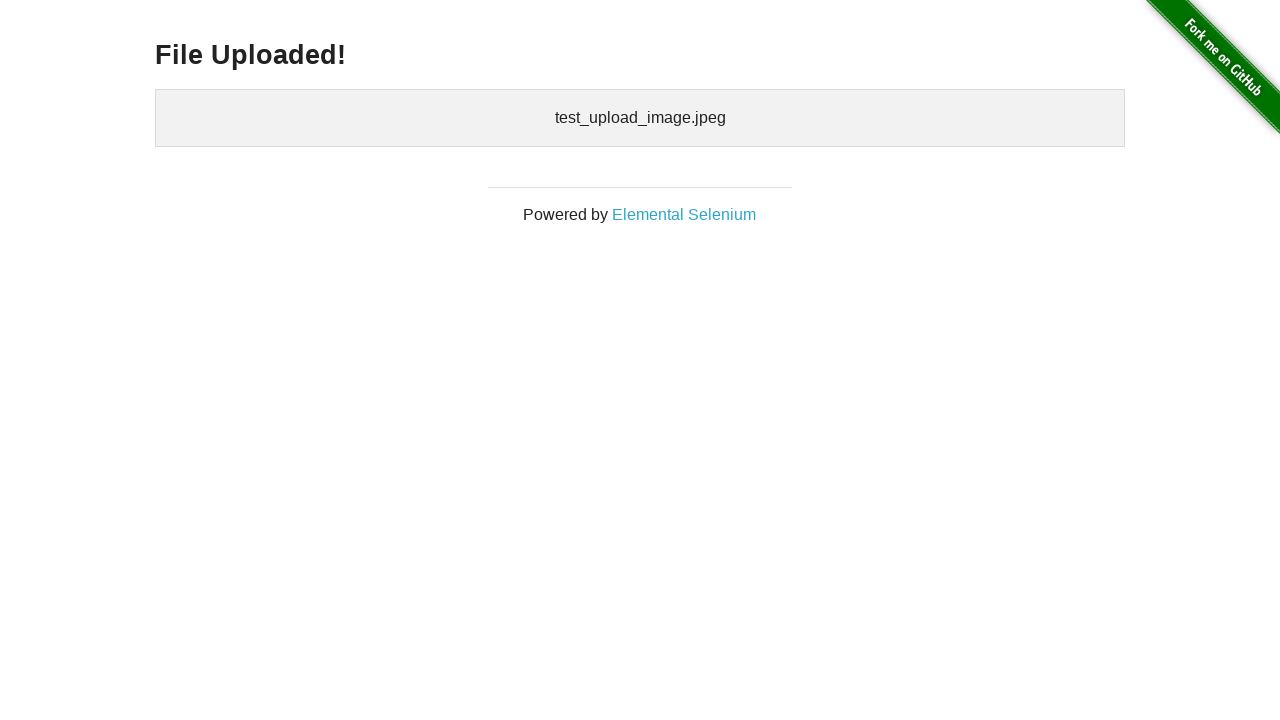

Retrieved uploaded files text content
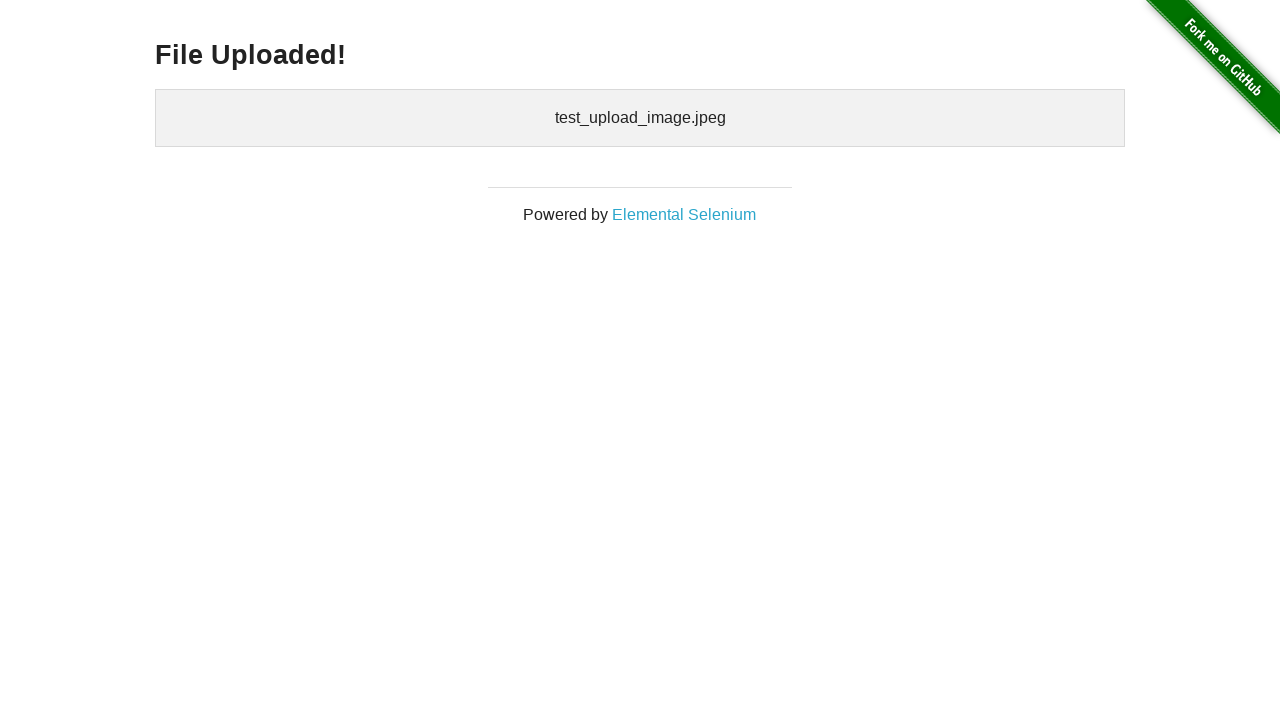

Verified that 'test_upload_image.jpeg' is displayed in the uploaded files section
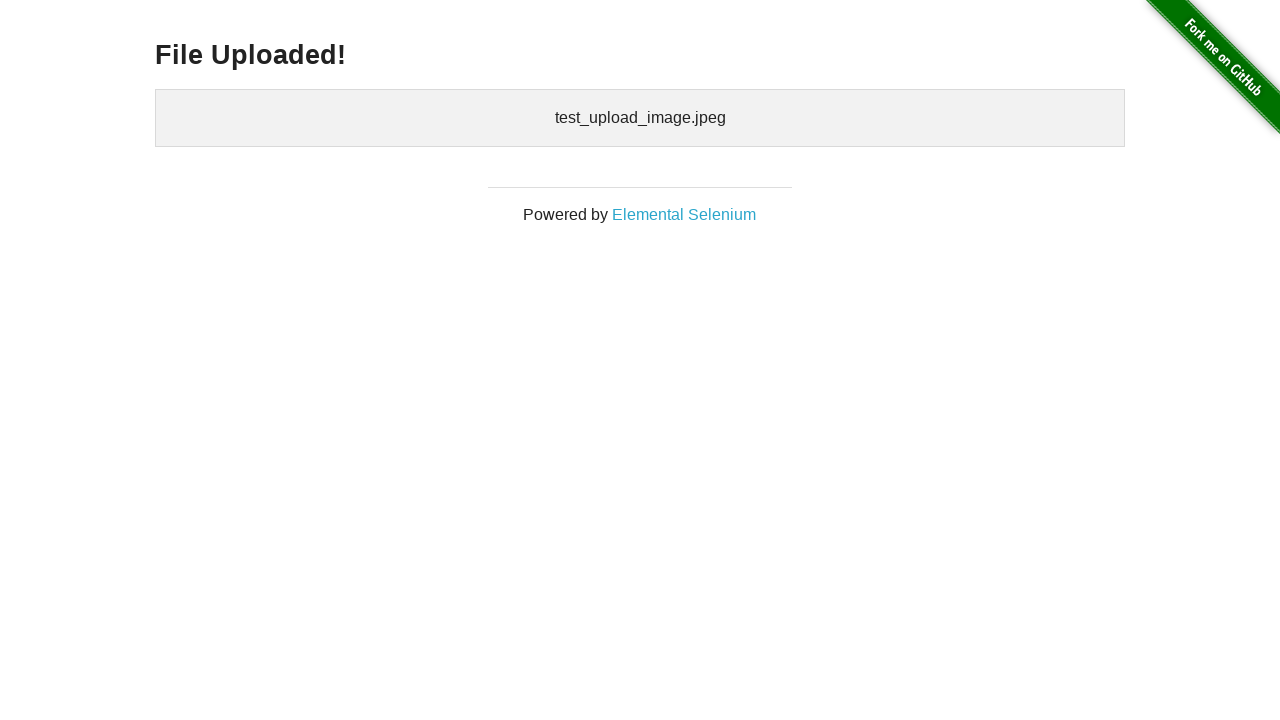

Cleaned up temporary test file
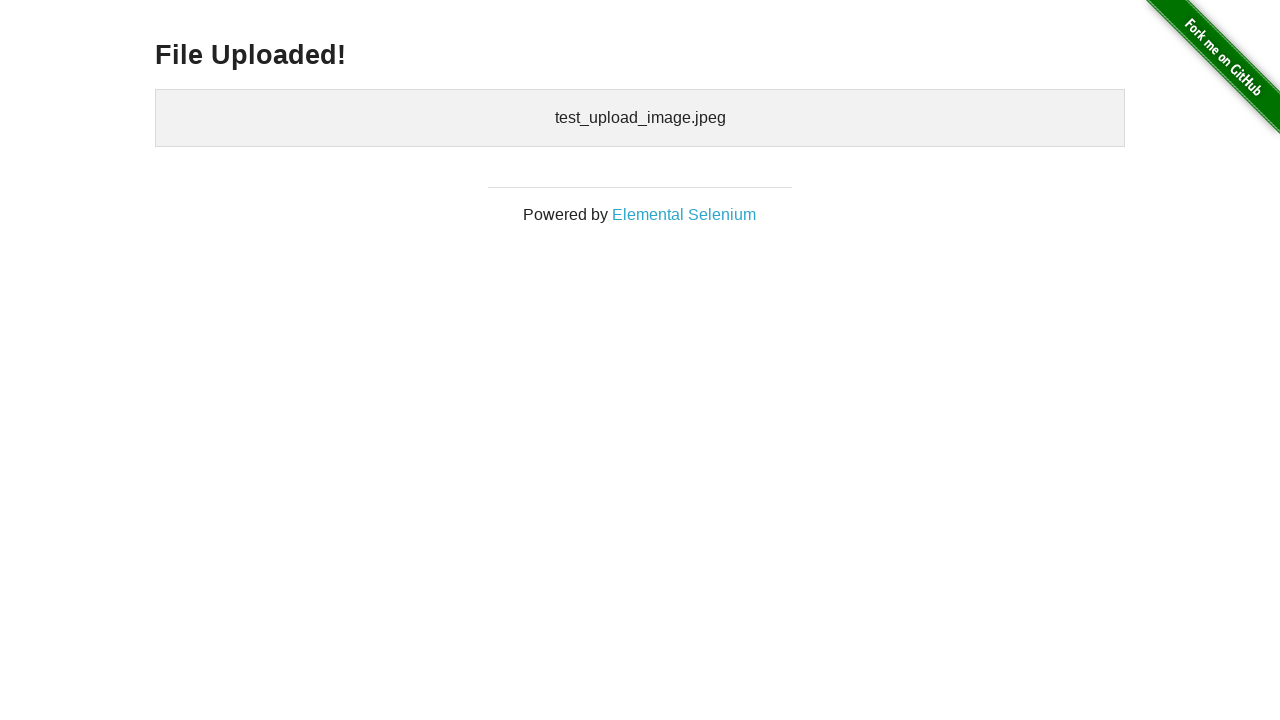

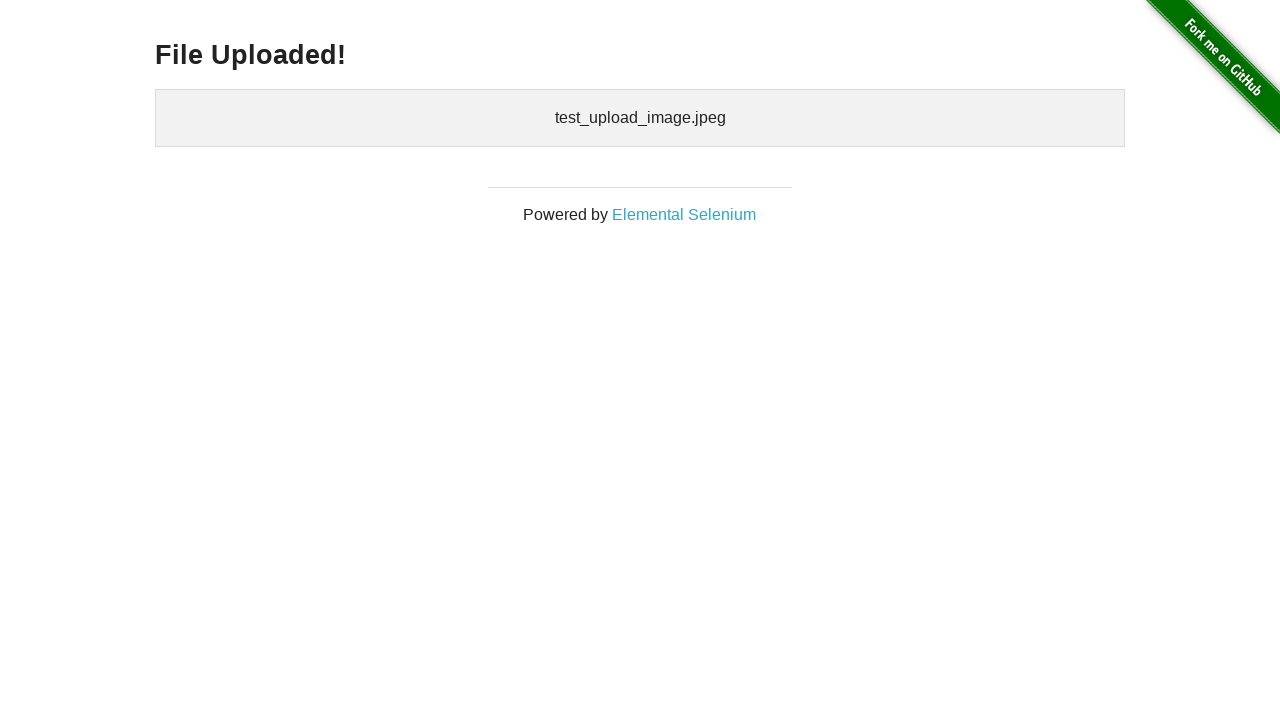